Tests the Python.org search functionality by entering "pycon" as a search query and verifying that results are returned

Starting URL: http://www.python.org

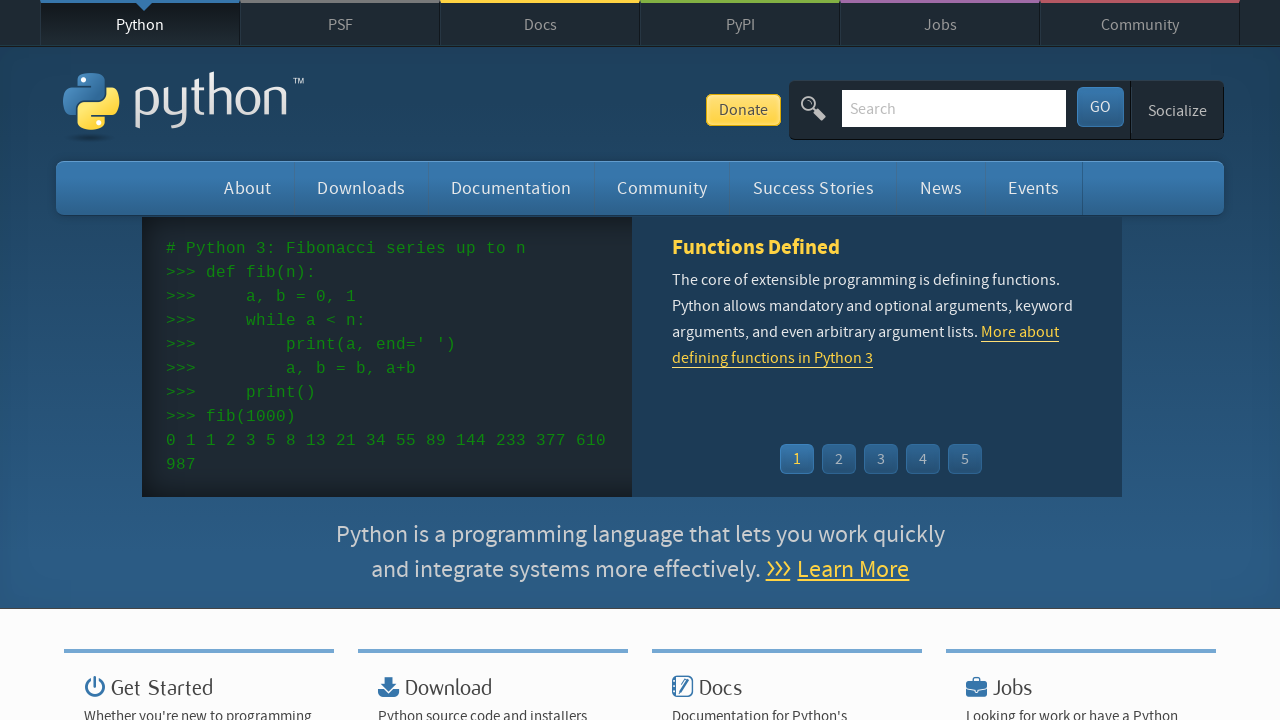

Verified page title contains 'Python'
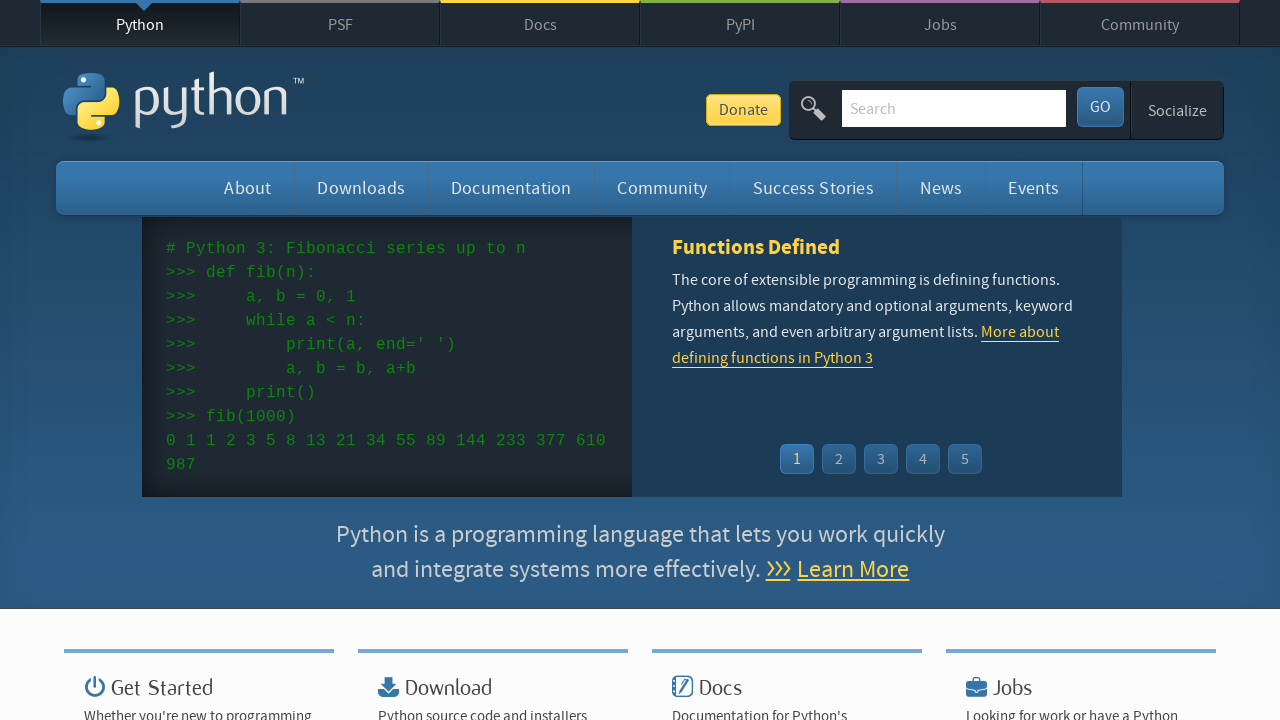

Filled search box with 'pycon' query on input[name='q']
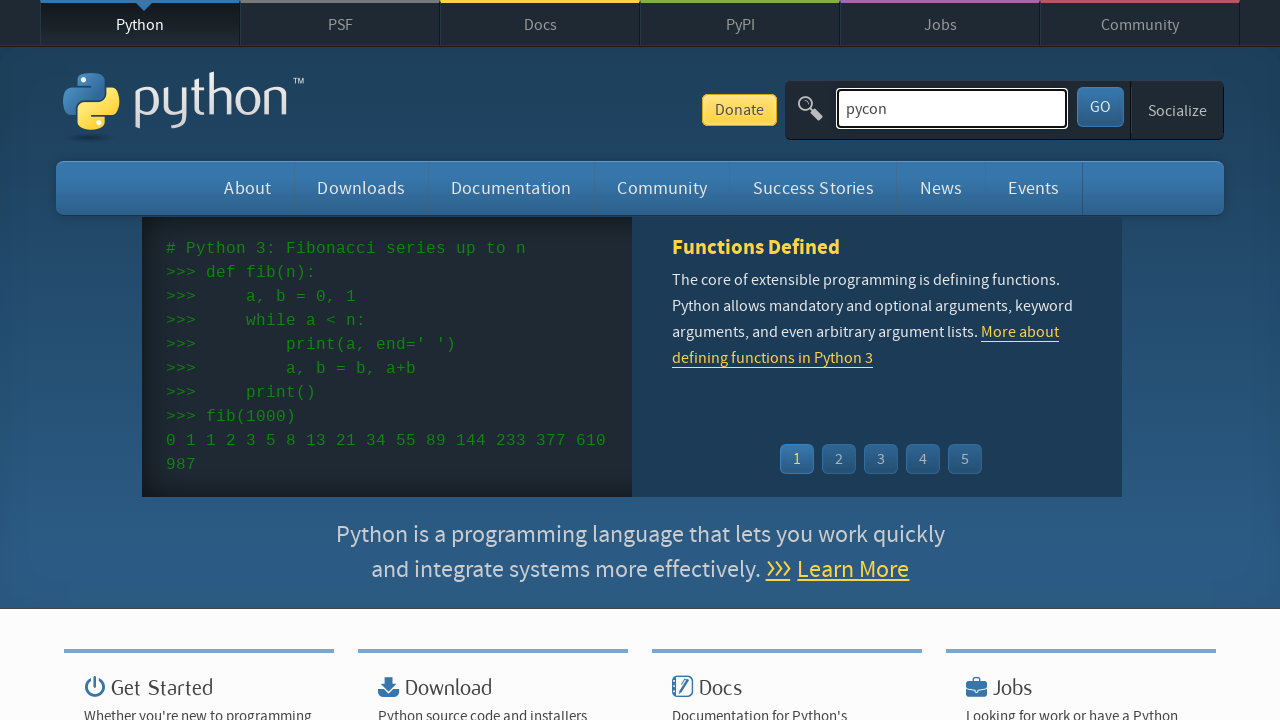

Pressed Enter to submit search on input[name='q']
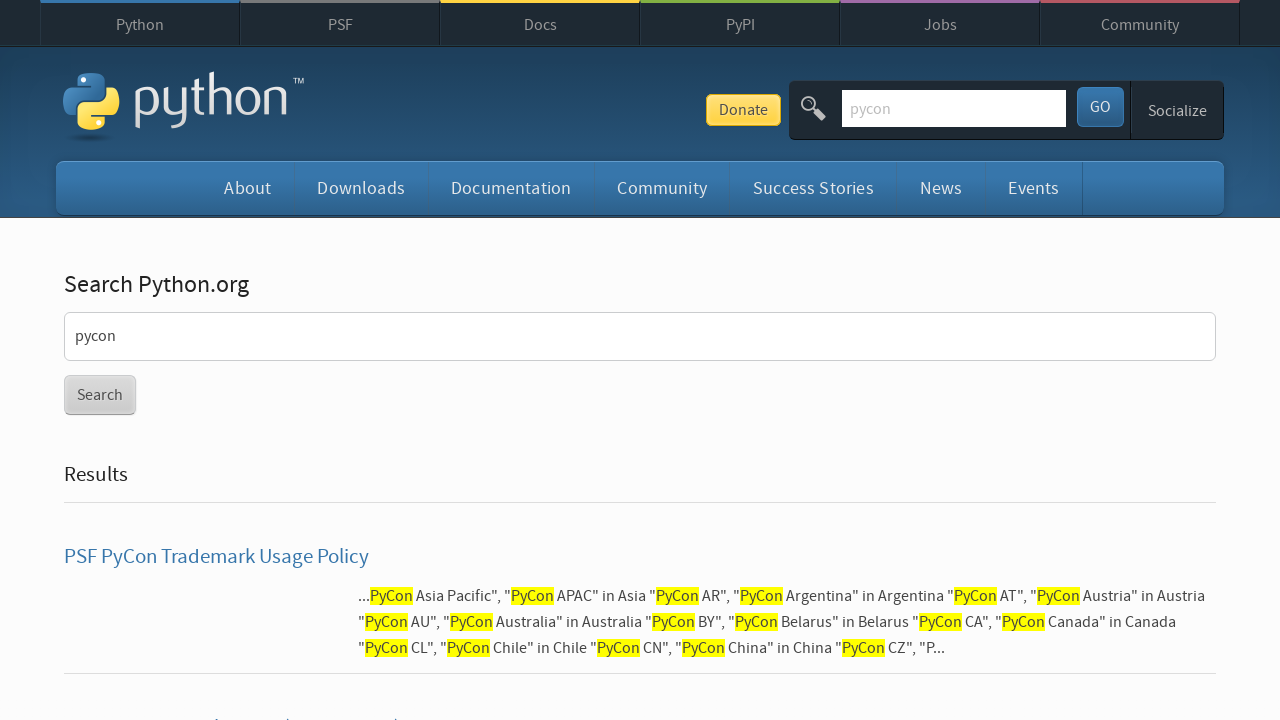

Waited for page to reach networkidle state
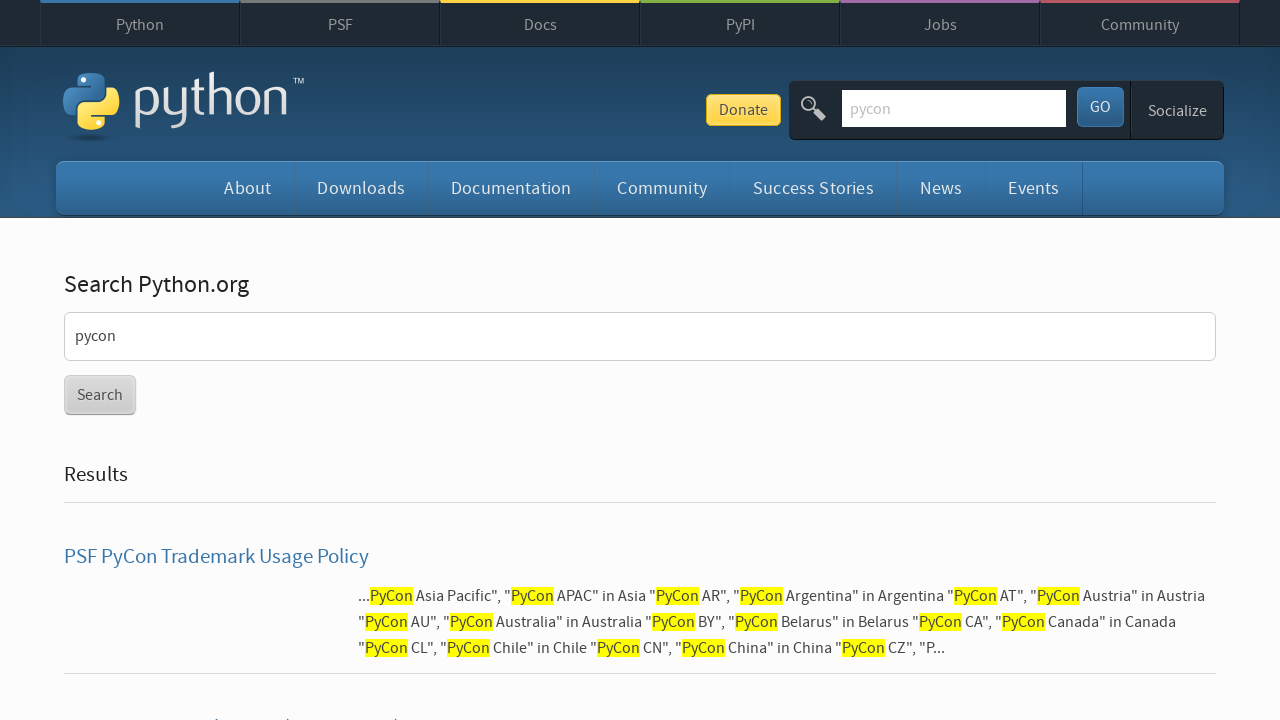

Verified that search results were returned for 'pycon'
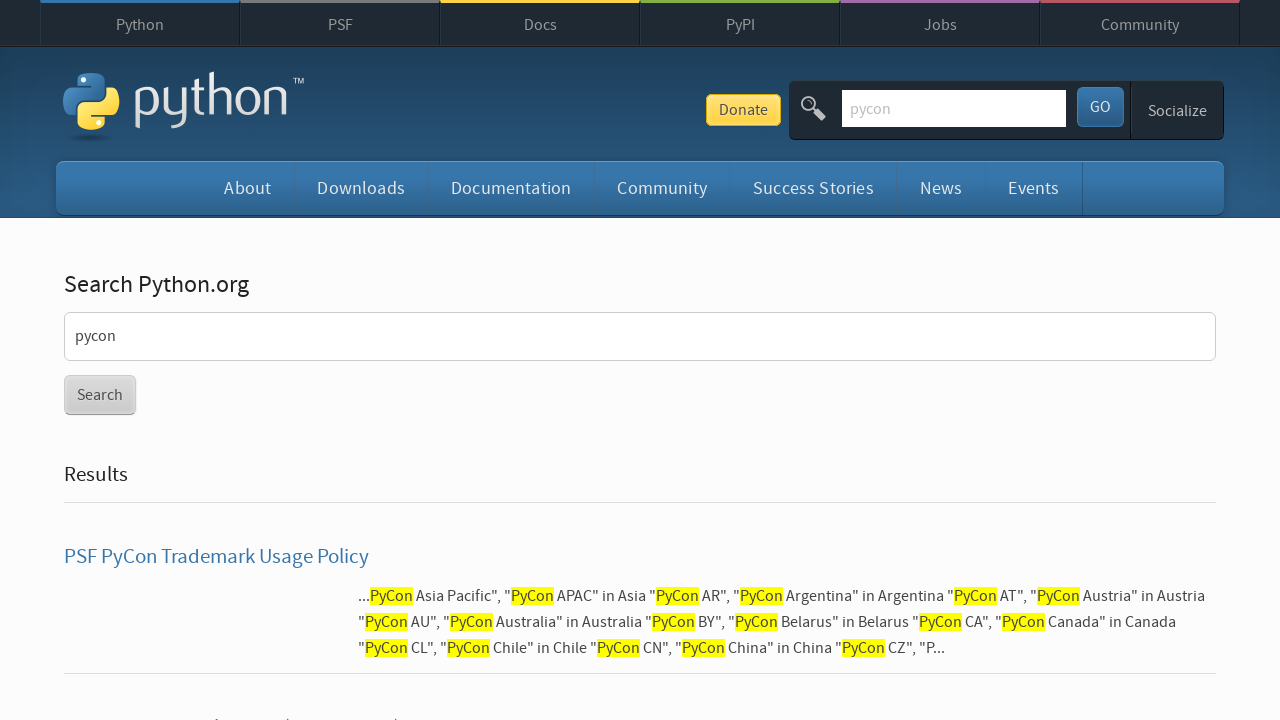

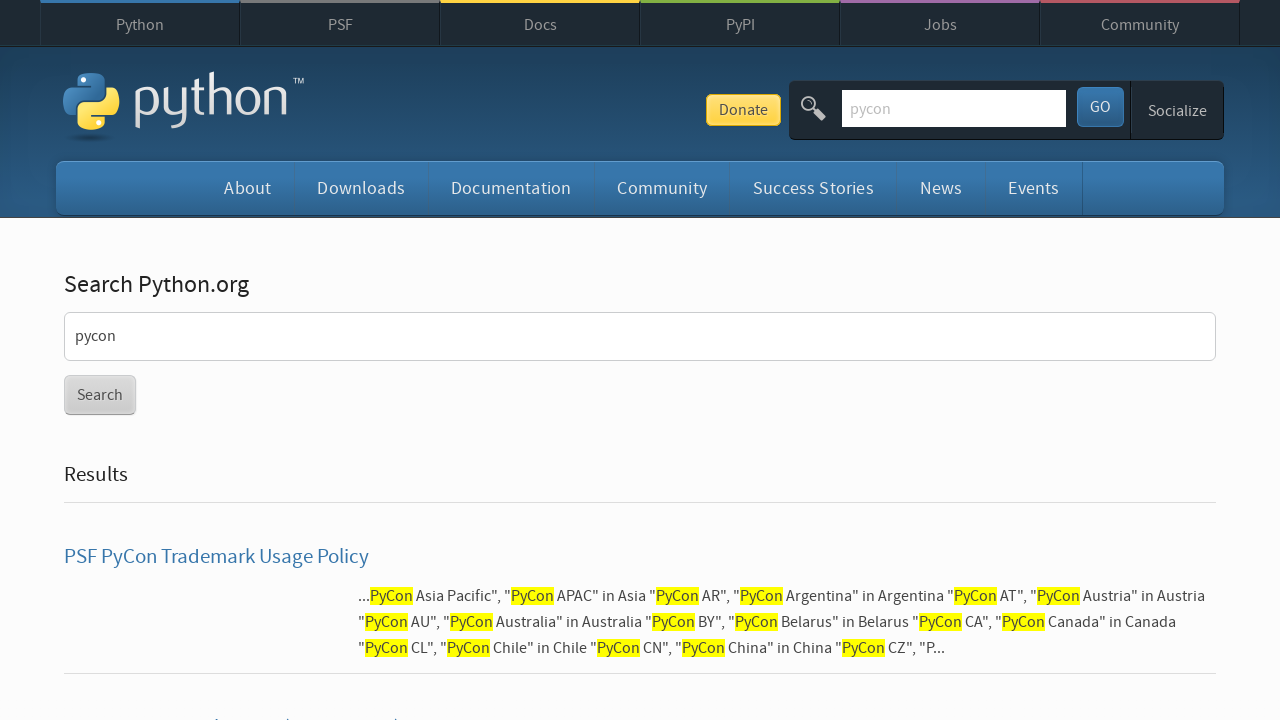